Tests clearing the complete state of all items by unchecking the toggle all checkbox

Starting URL: https://demo.playwright.dev/todomvc

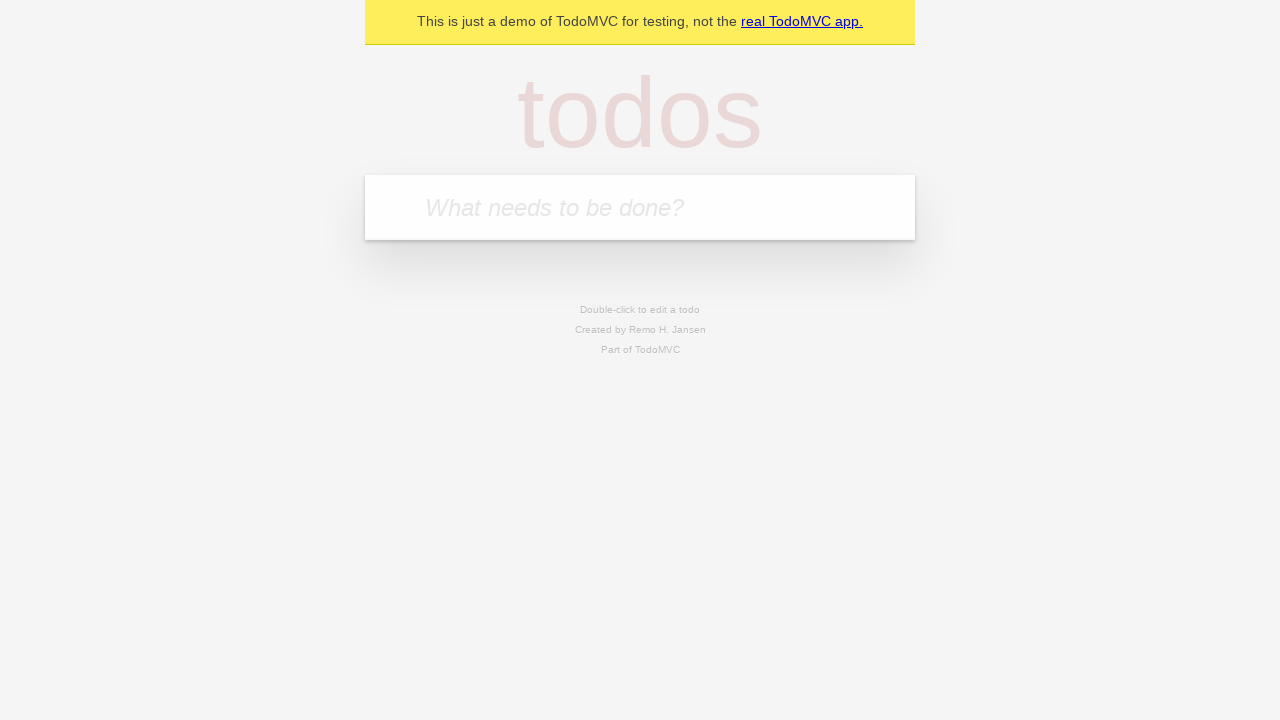

Filled todo input with 'buy some cheese' on internal:attr=[placeholder="What needs to be done?"i]
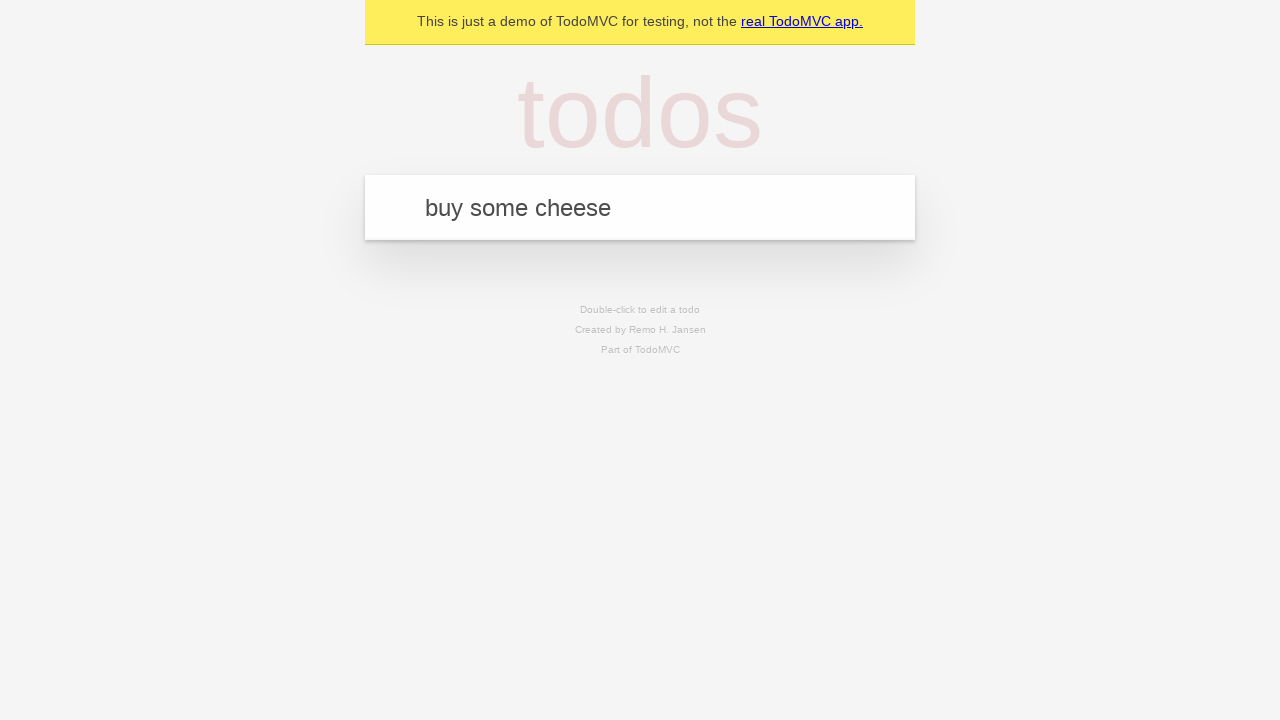

Pressed Enter to create todo 'buy some cheese' on internal:attr=[placeholder="What needs to be done?"i]
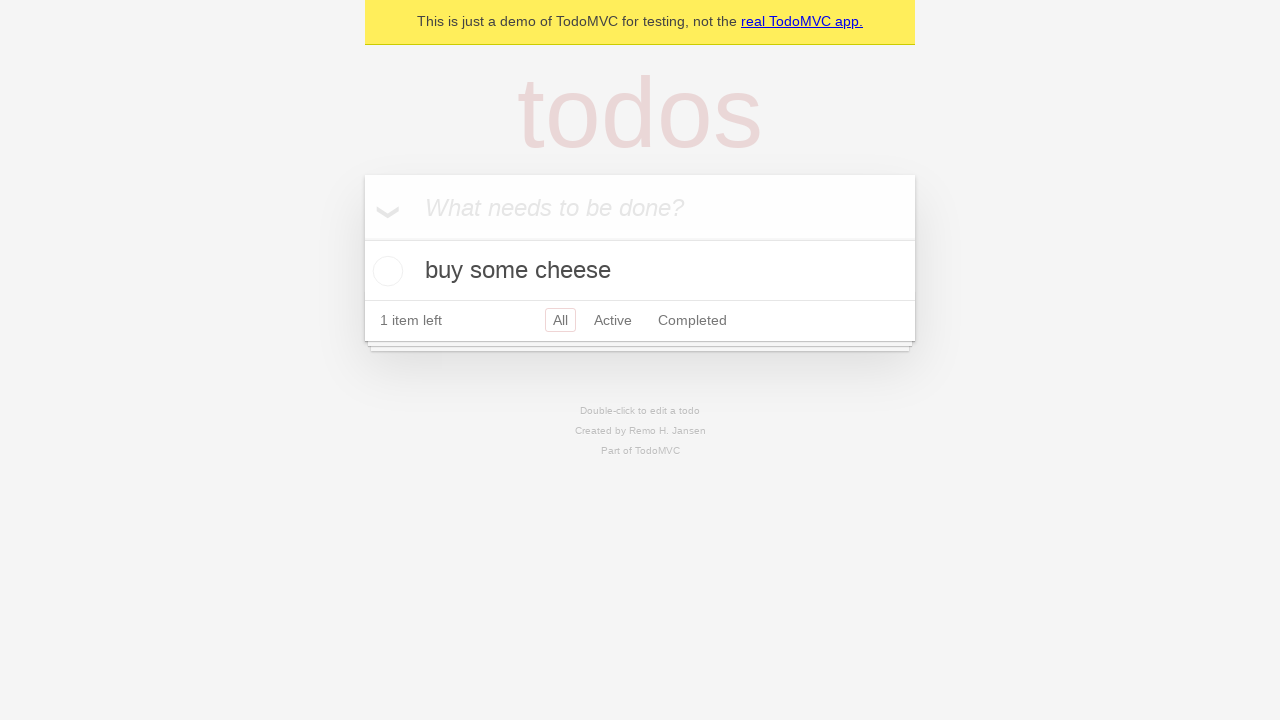

Filled todo input with 'feed the cat' on internal:attr=[placeholder="What needs to be done?"i]
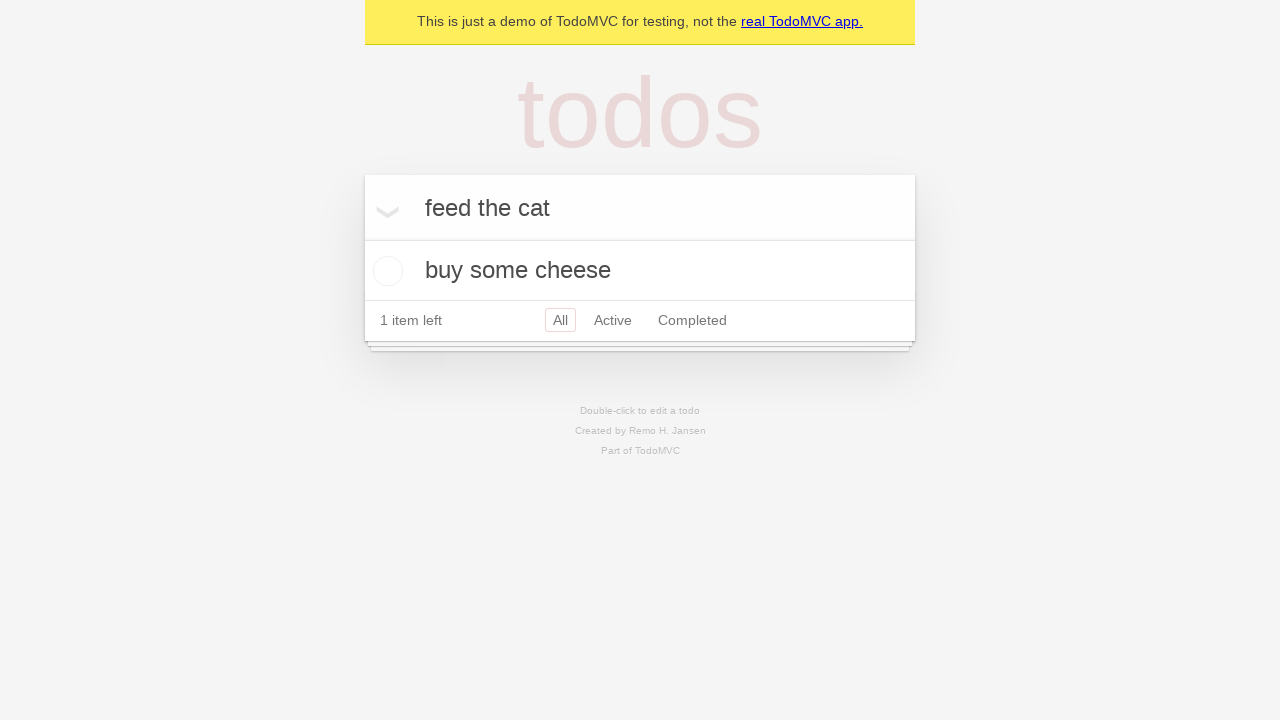

Pressed Enter to create todo 'feed the cat' on internal:attr=[placeholder="What needs to be done?"i]
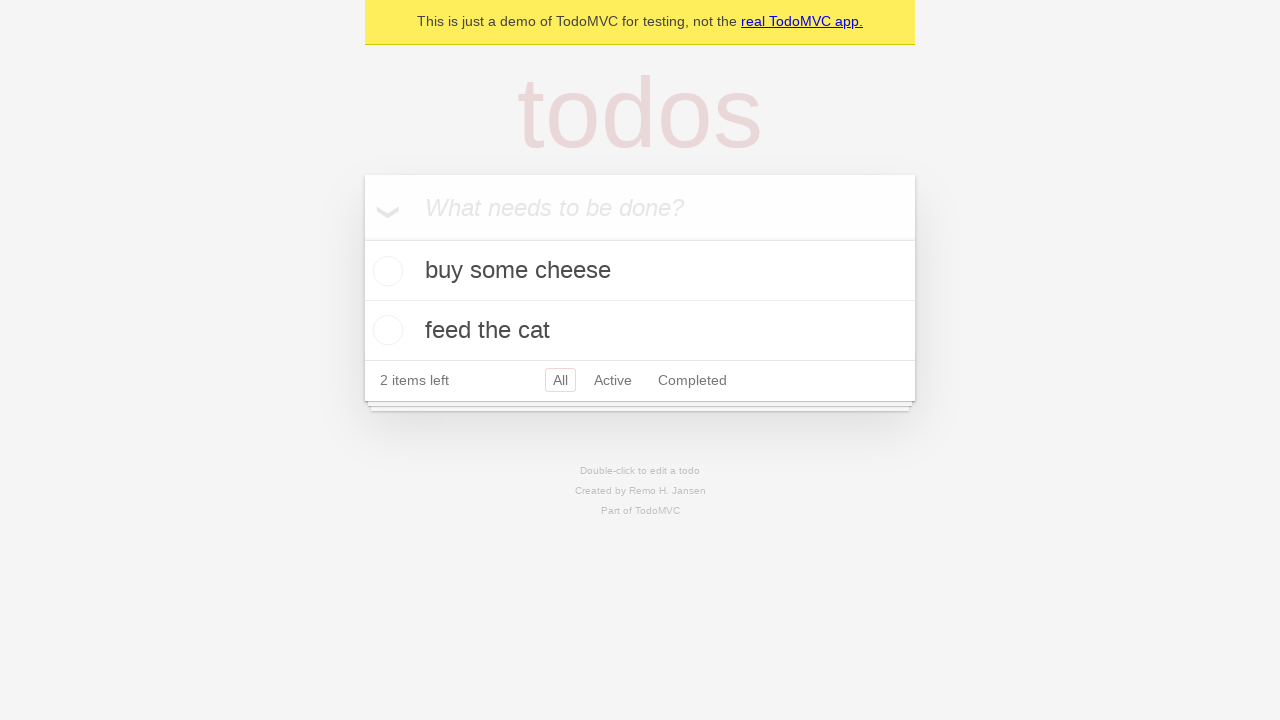

Filled todo input with 'book a doctors appointment' on internal:attr=[placeholder="What needs to be done?"i]
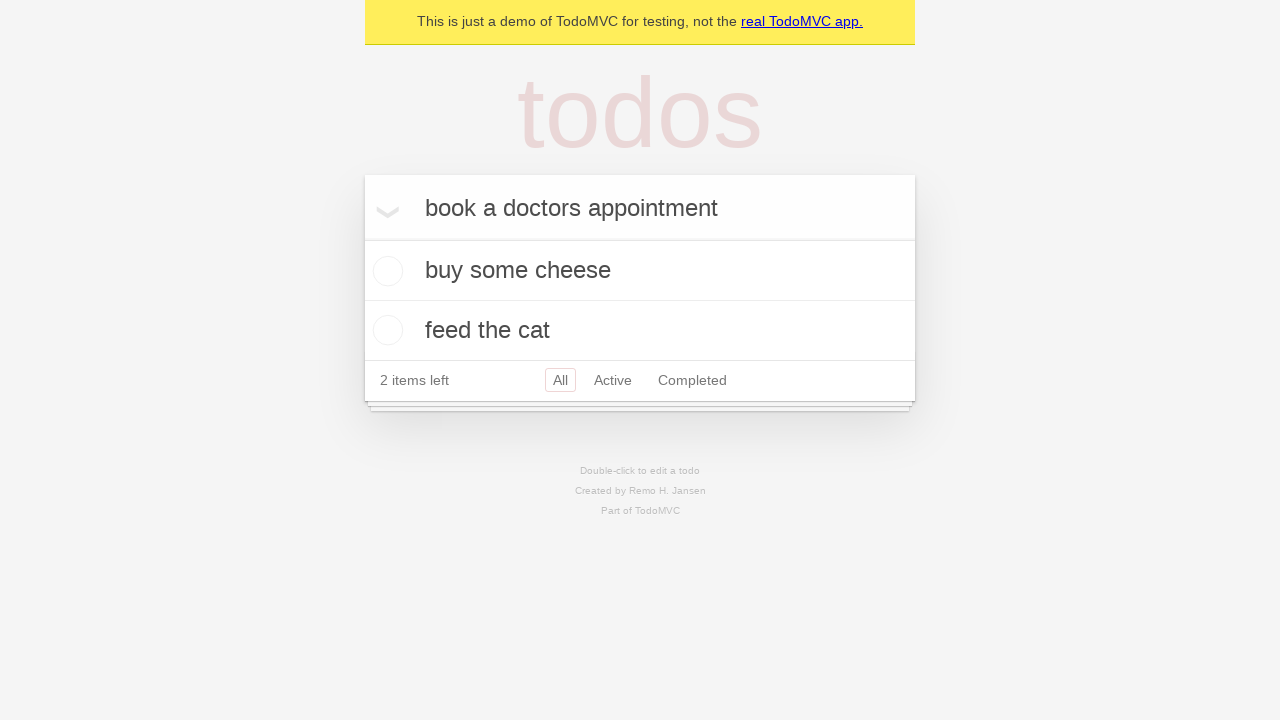

Pressed Enter to create todo 'book a doctors appointment' on internal:attr=[placeholder="What needs to be done?"i]
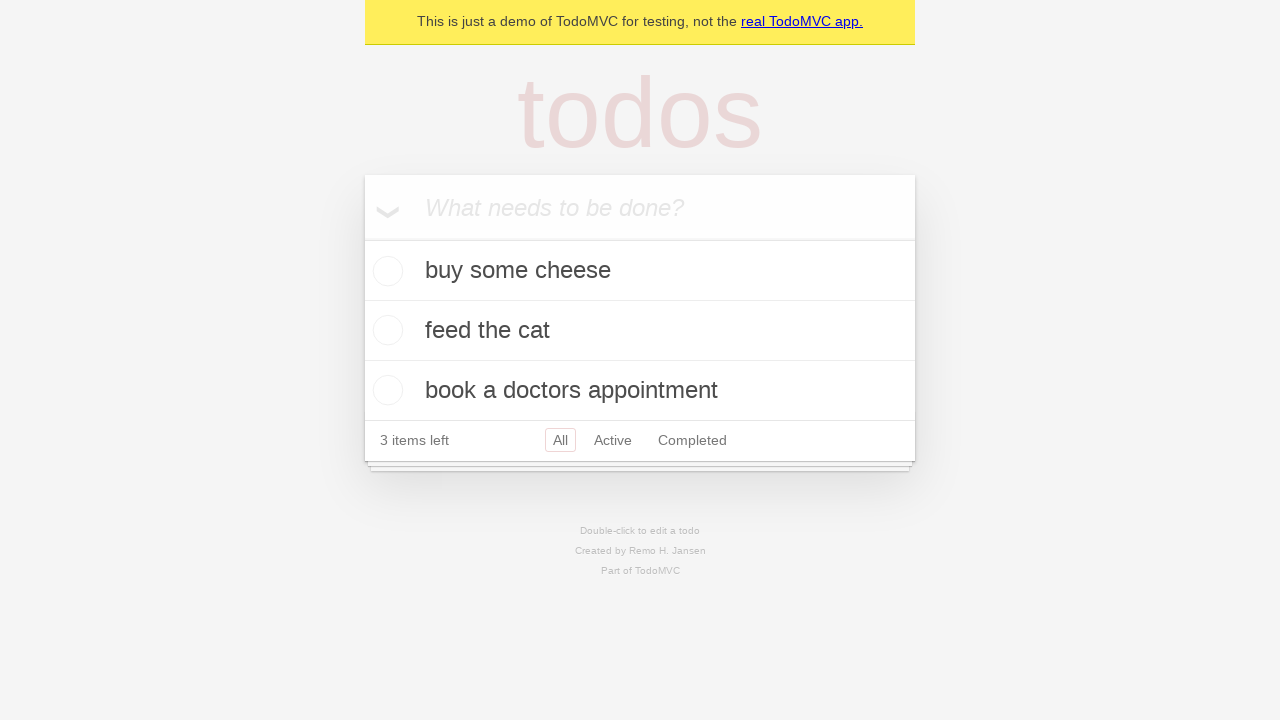

Checked toggle all checkbox to mark all items as complete at (362, 238) on internal:label="Mark all as complete"i
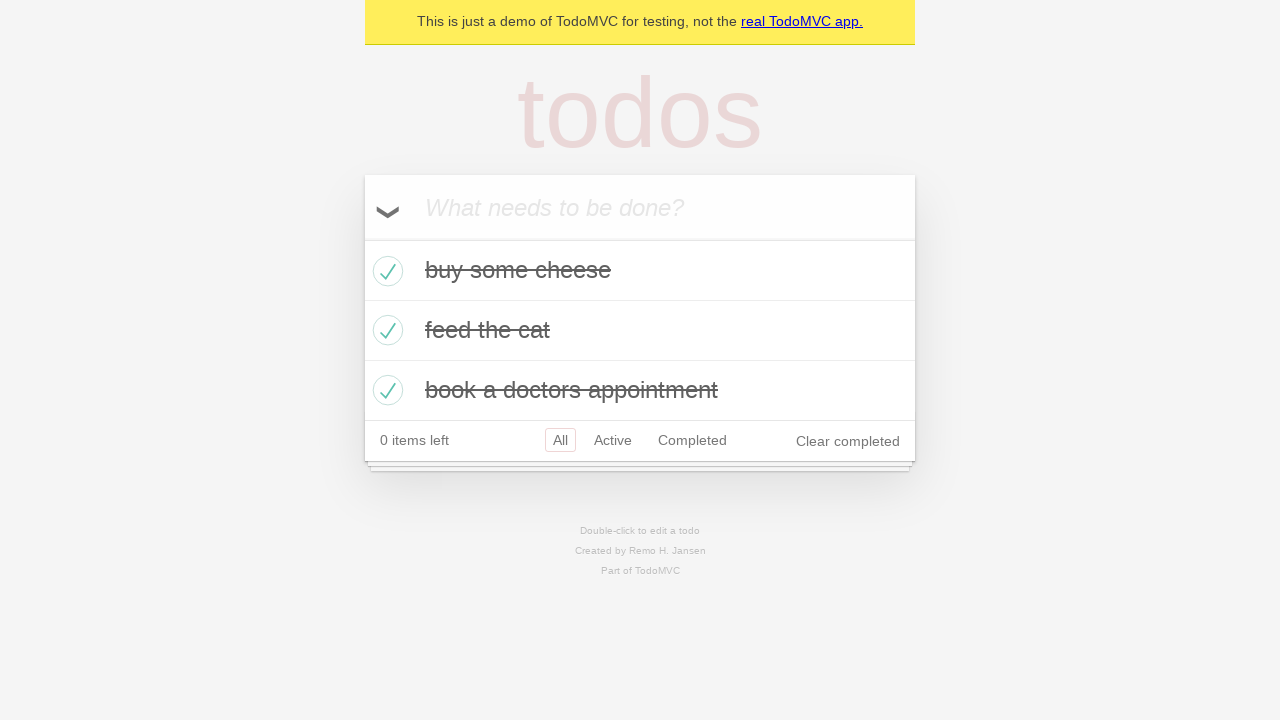

Unchecked toggle all checkbox to clear complete state of all items at (362, 238) on internal:label="Mark all as complete"i
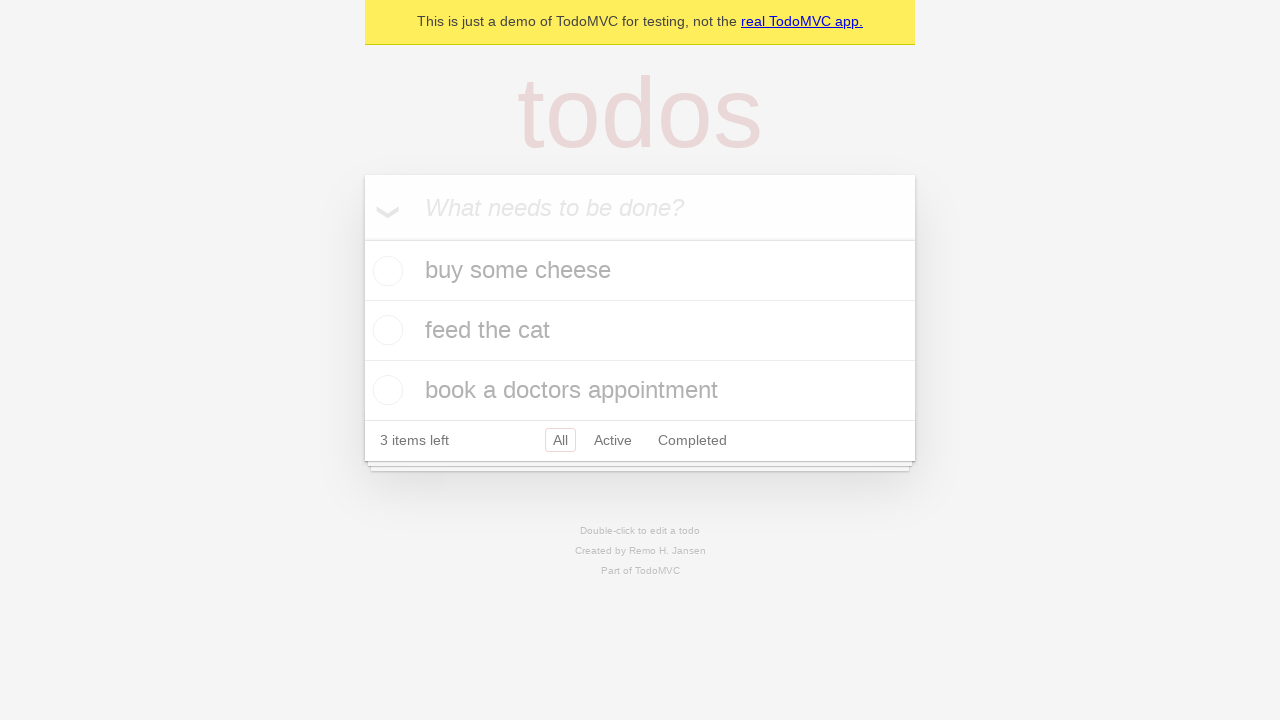

Verified that todo items are present in the DOM
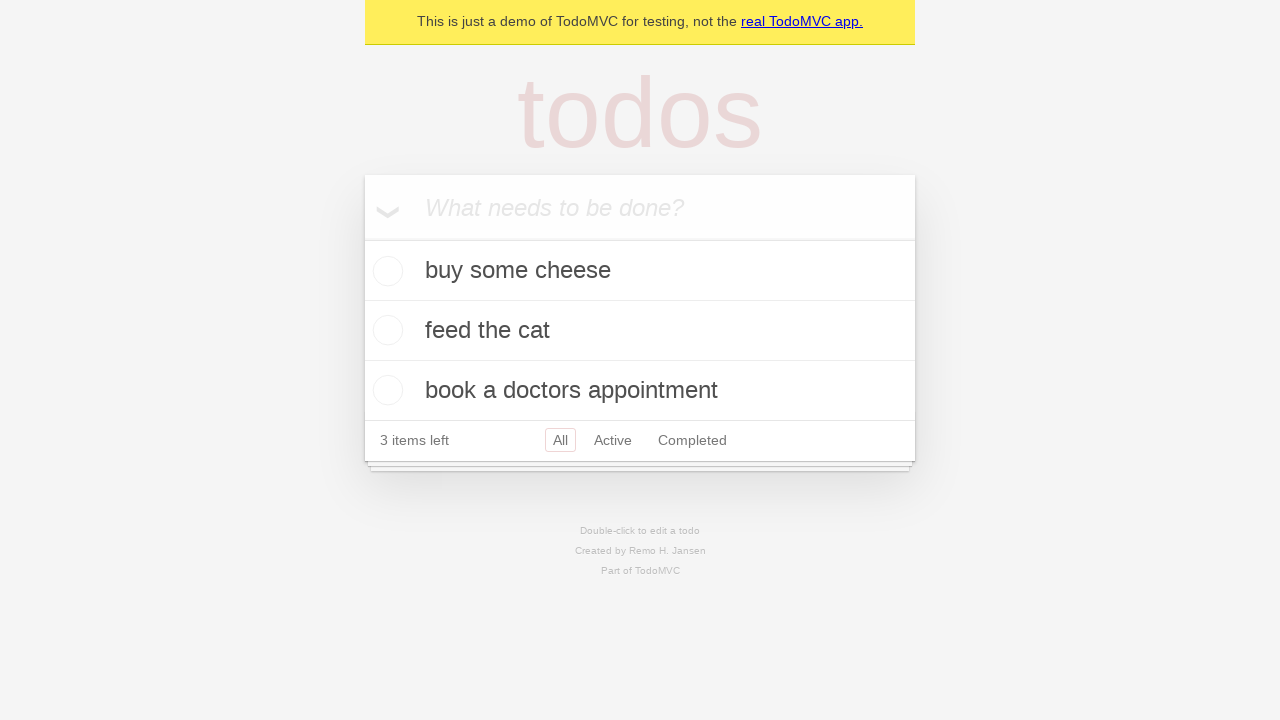

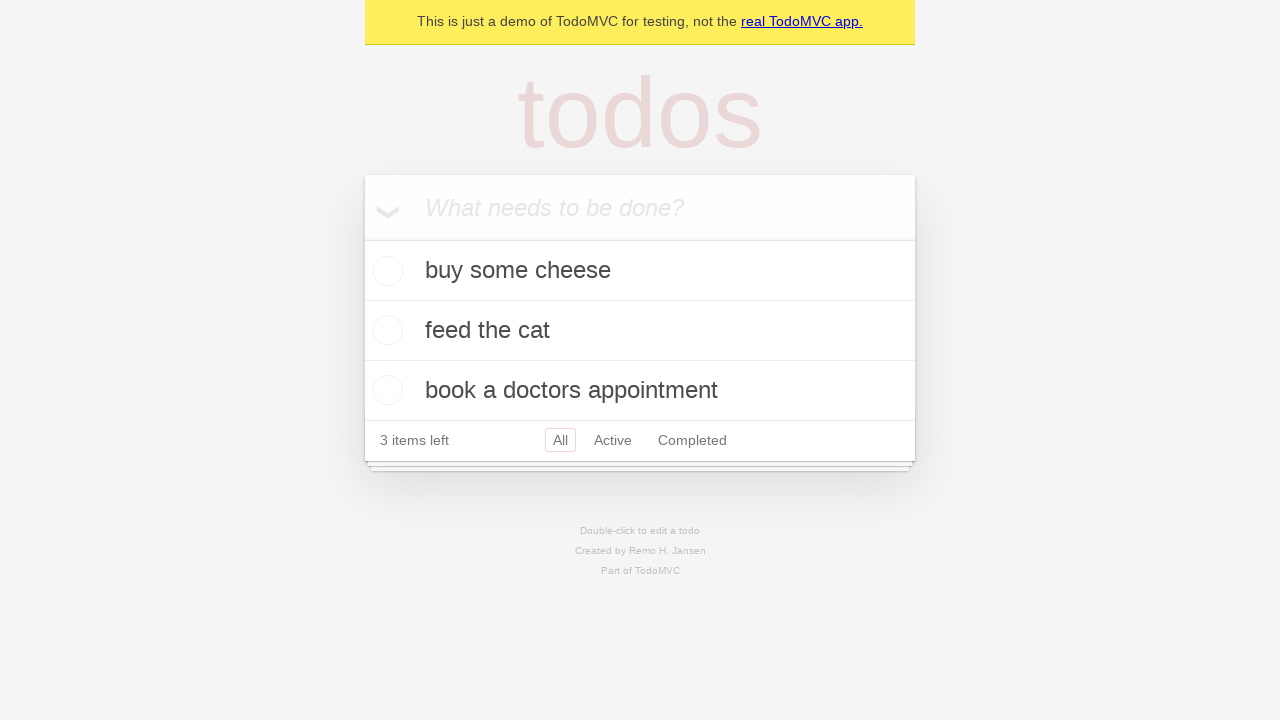